Tests registration form validation with password less than 6 characters

Starting URL: https://alada.vn/tai-khoan/dang-ky.html

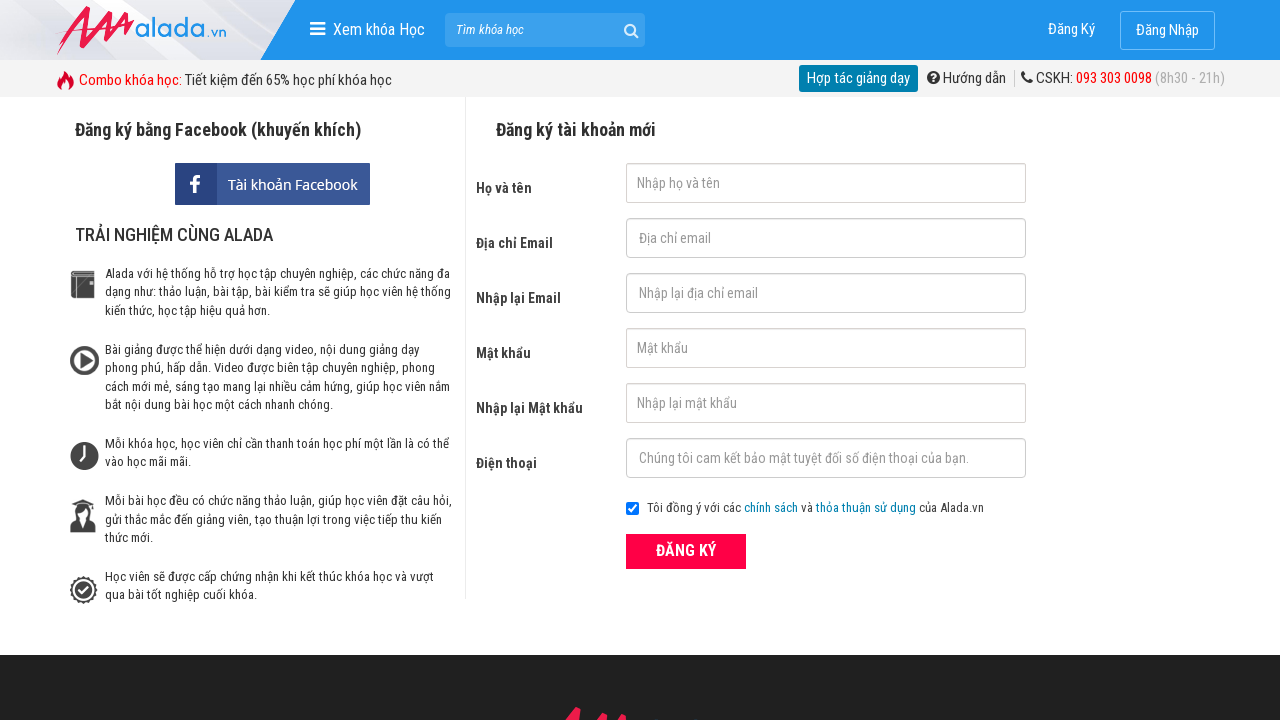

Filled first name field with 'Robert Lee' on #txtFirstname
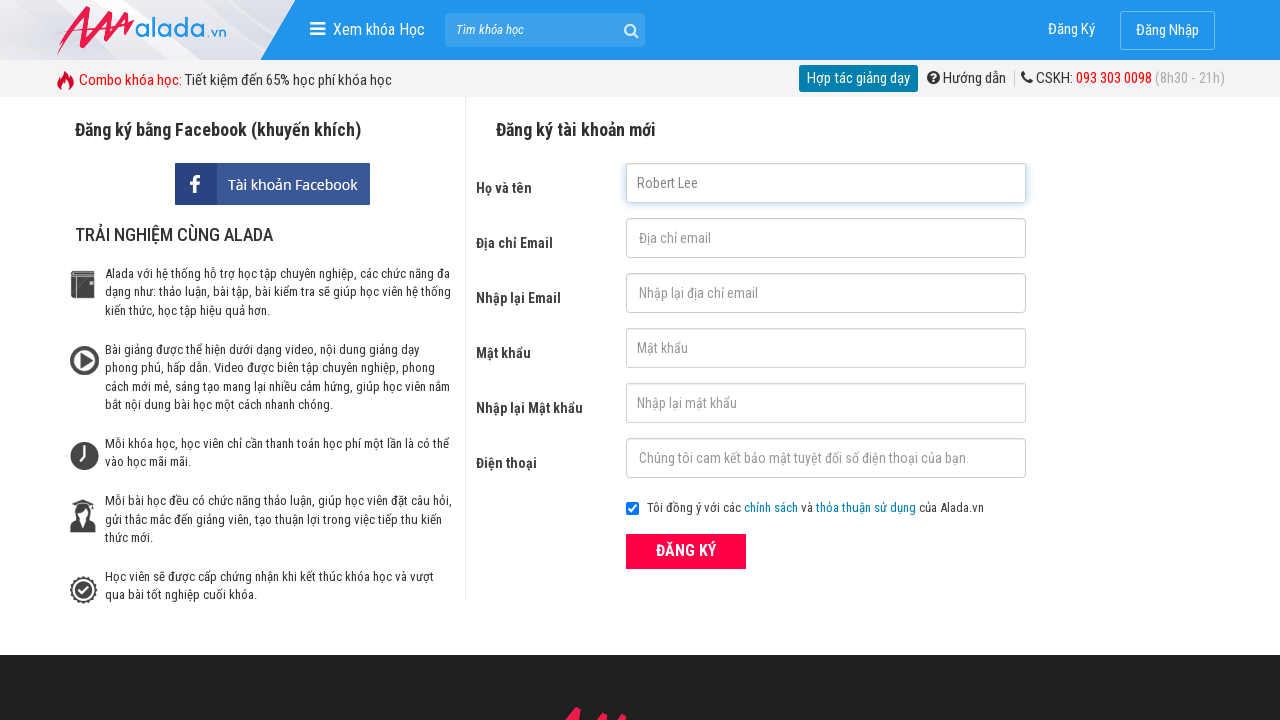

Filled email field with 'robert.lee@test.com' on #txtEmail
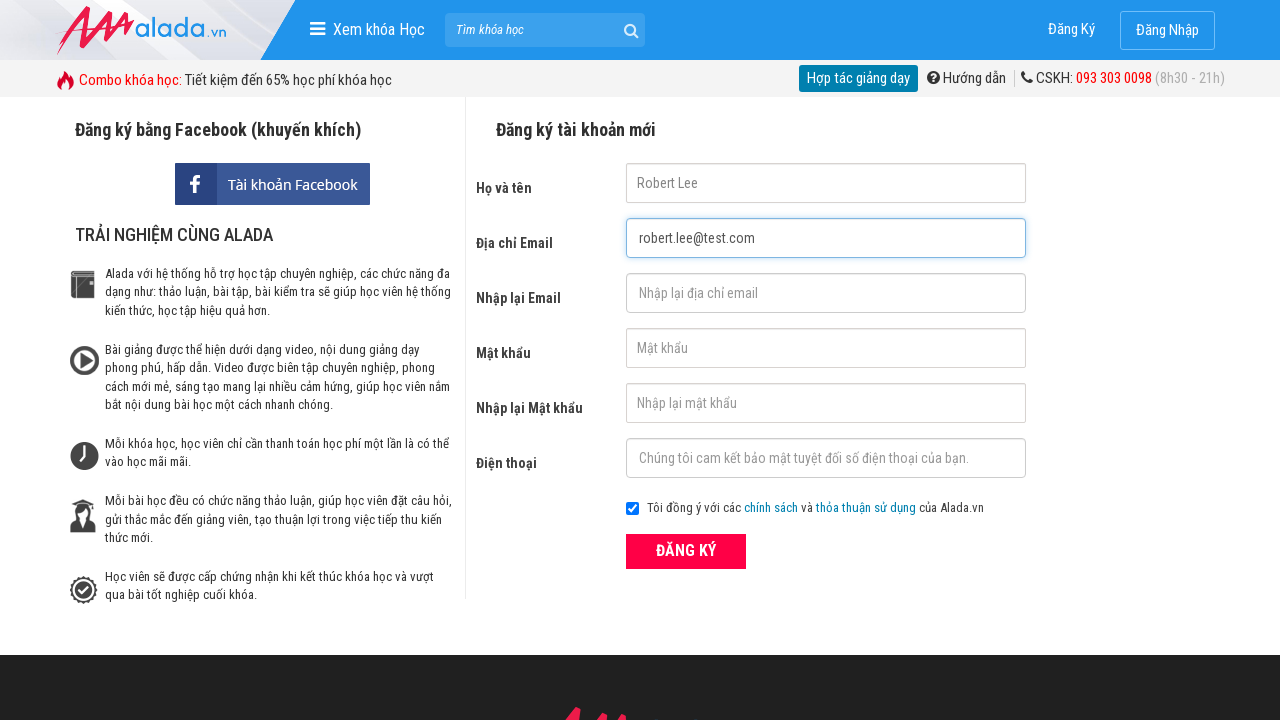

Filled confirm email field with 'robert.lee@test.com' on #txtCEmail
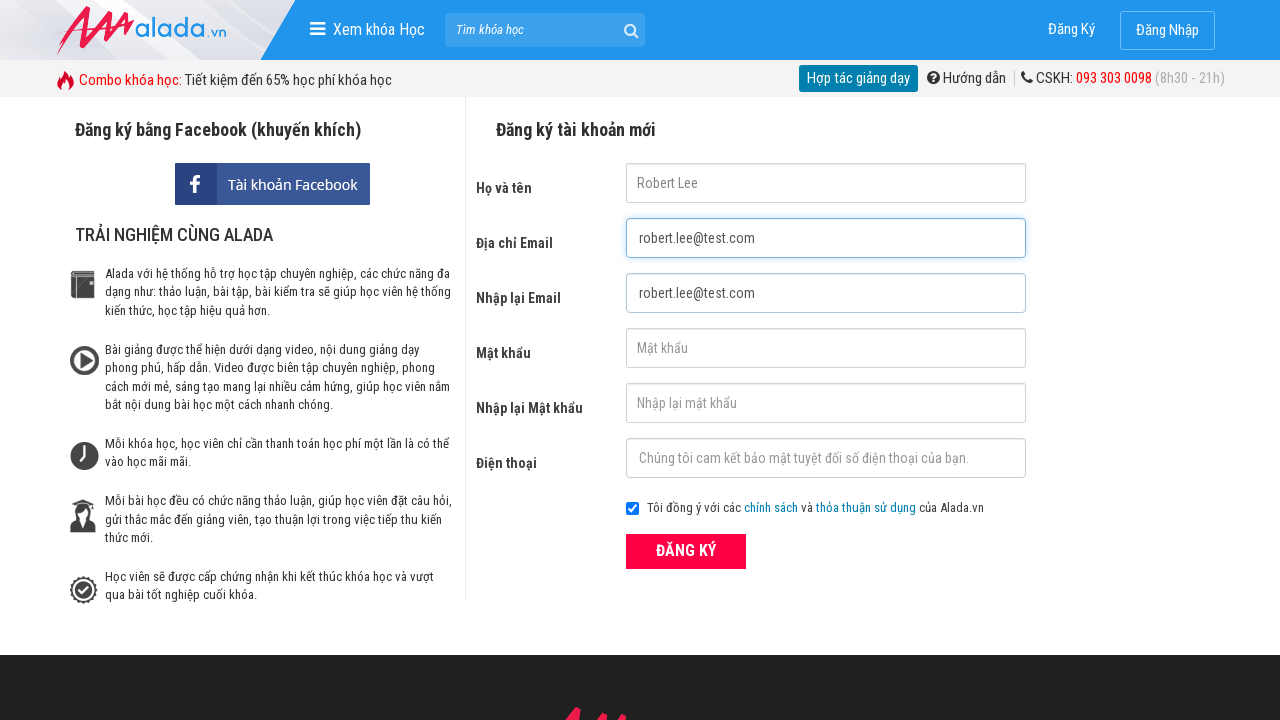

Filled password field with 'abc' (less than 6 characters) on #txtPassword
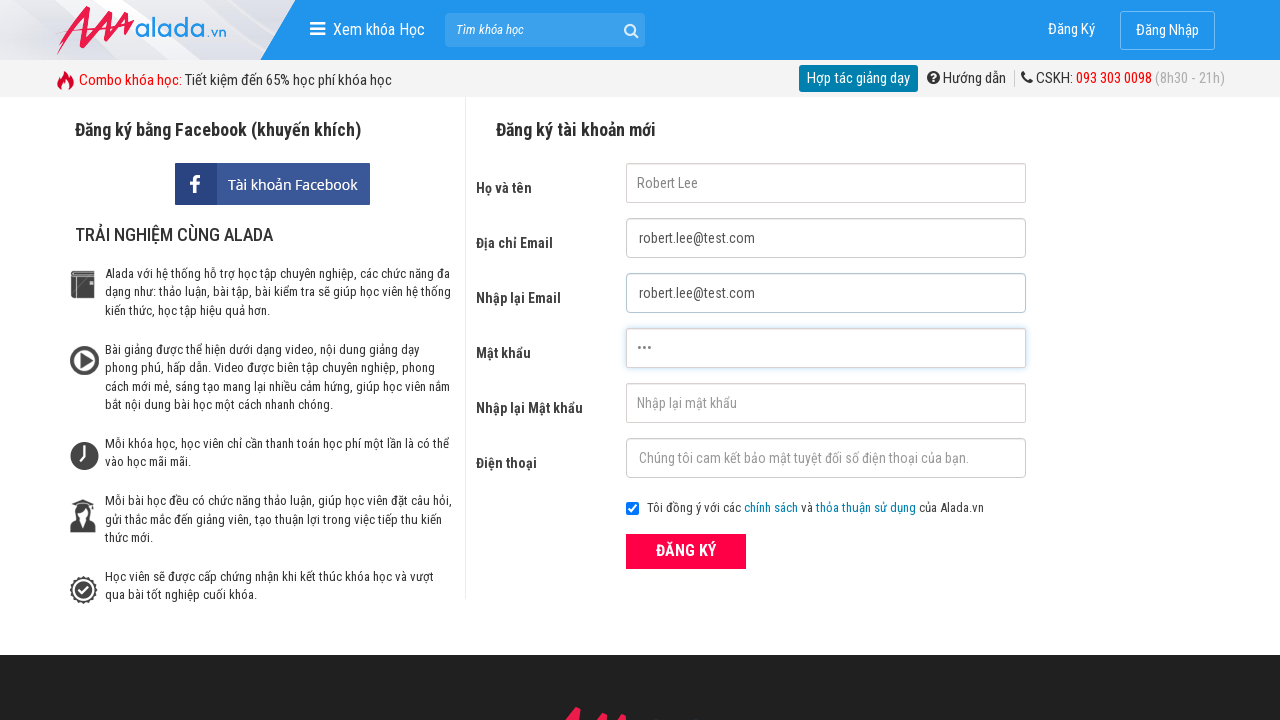

Filled confirm password field with 'abc' on #txtCPassword
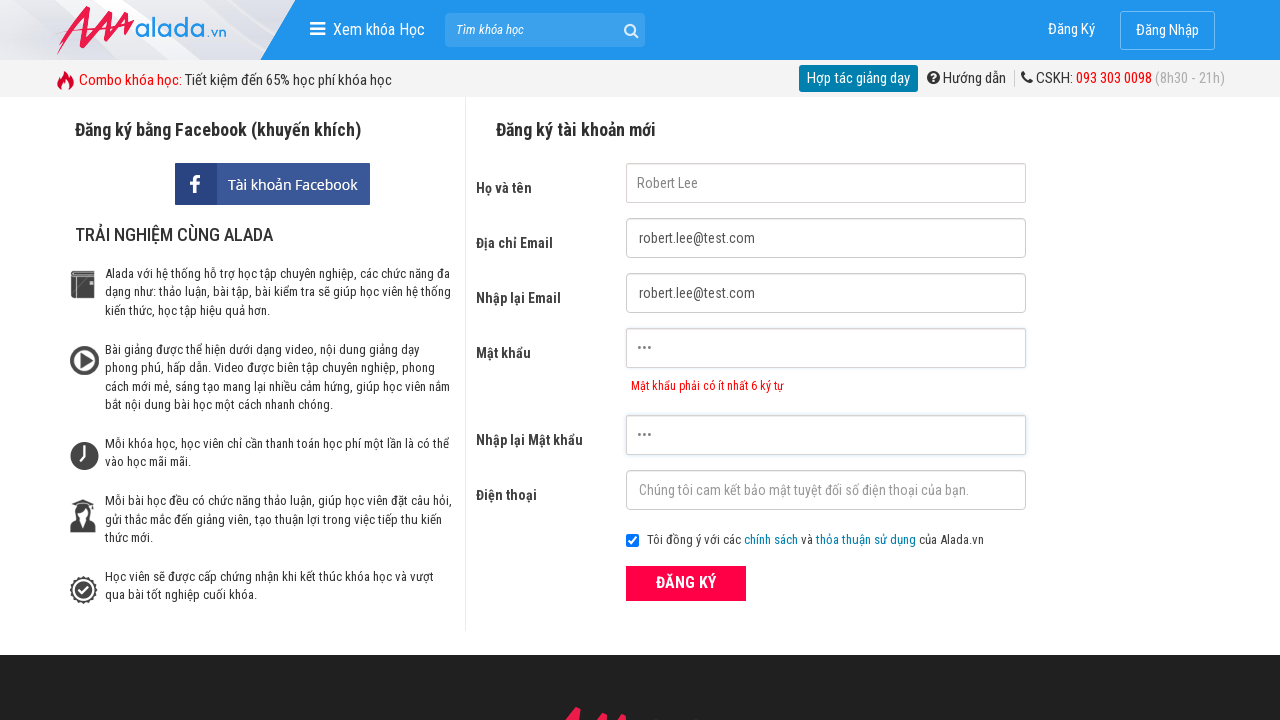

Filled phone field with '0934567890' on #txtPhone
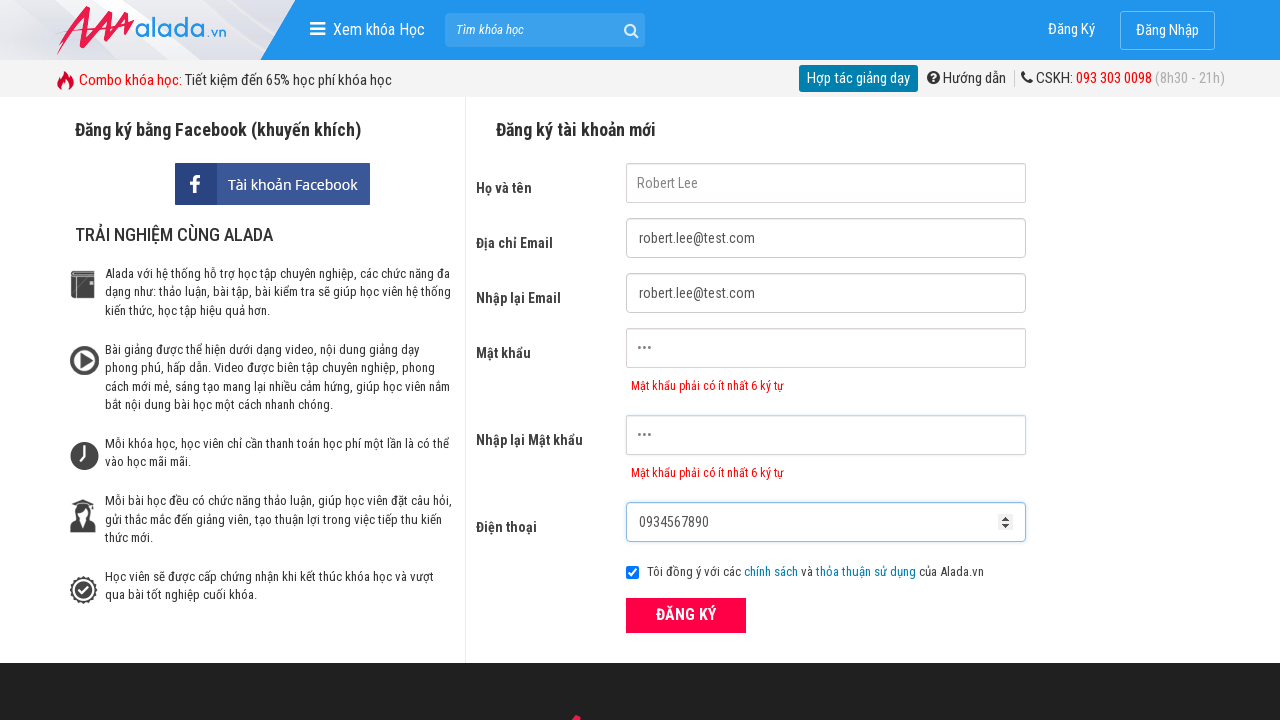

Clicked ĐĂNG KÝ (Register) button at (686, 615) on xpath=//form[@id='frmLogin']//button[text()='ĐĂNG KÝ']
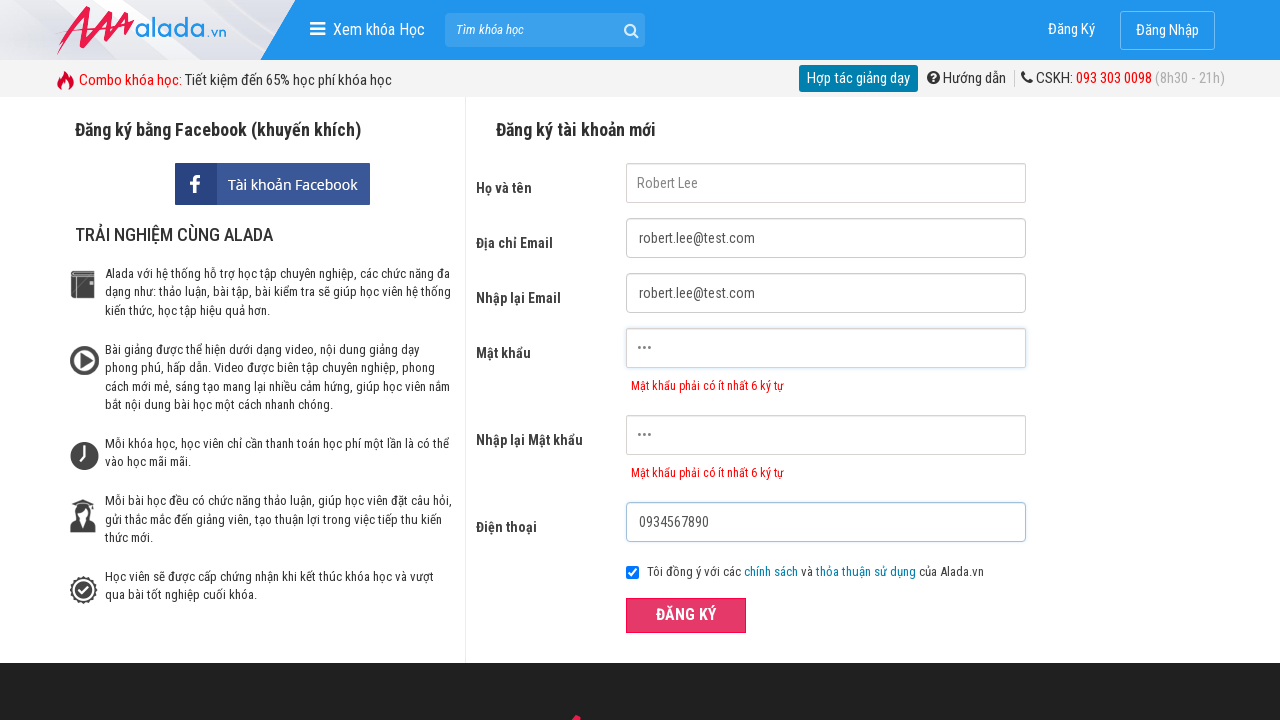

Password validation error message appeared
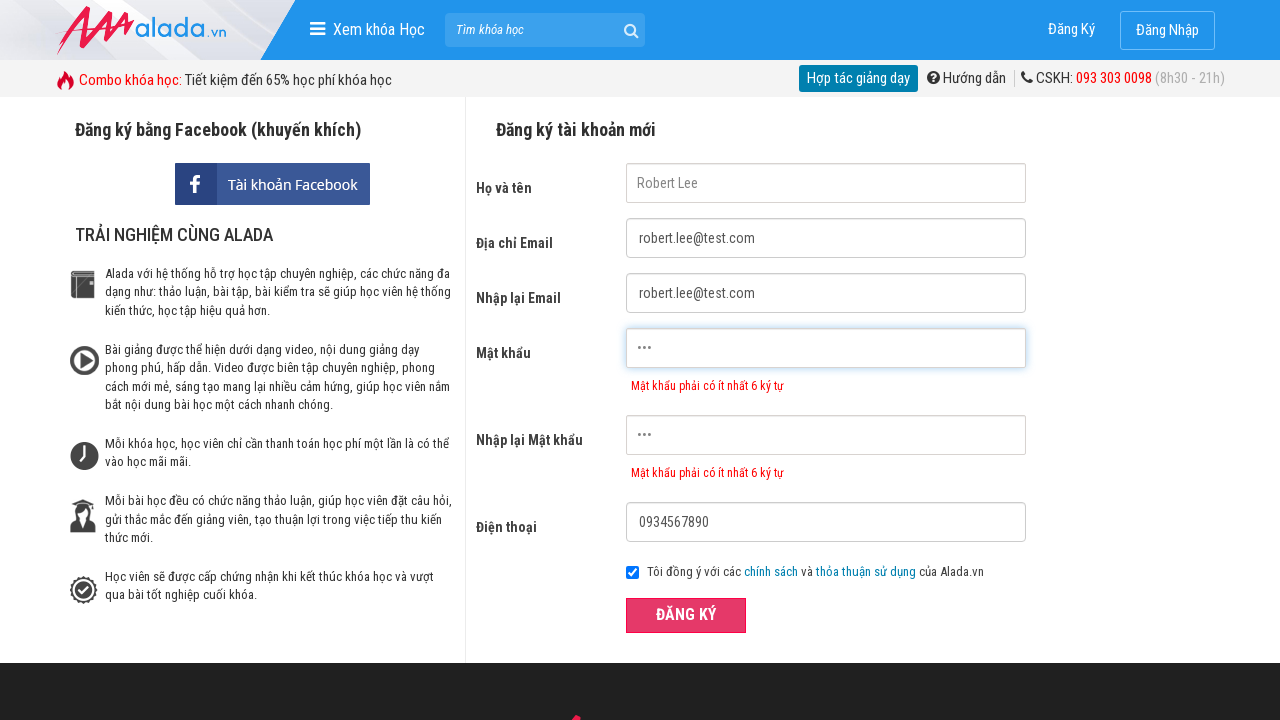

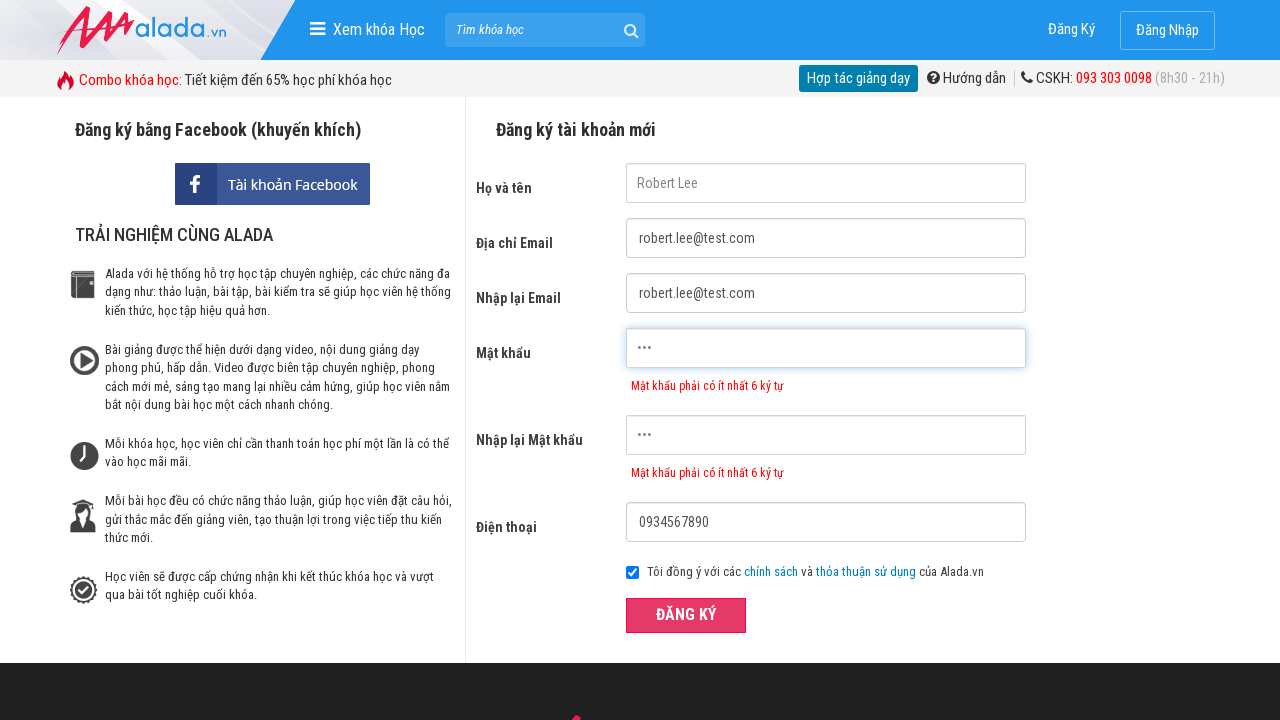